Tests filling form fields within multiple iframes using a functional interface pattern

Starting URL: http://automation-practice.emilos.pl/iframes.php

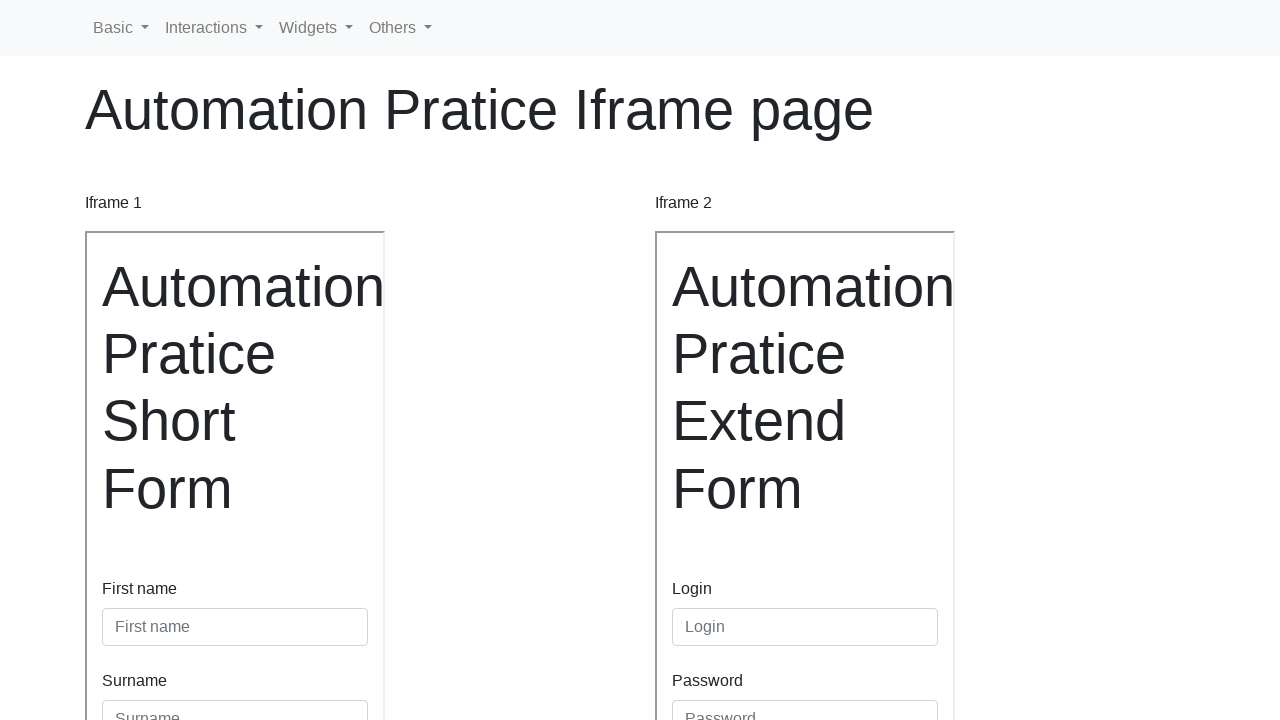

Waited 10 seconds for page to be ready
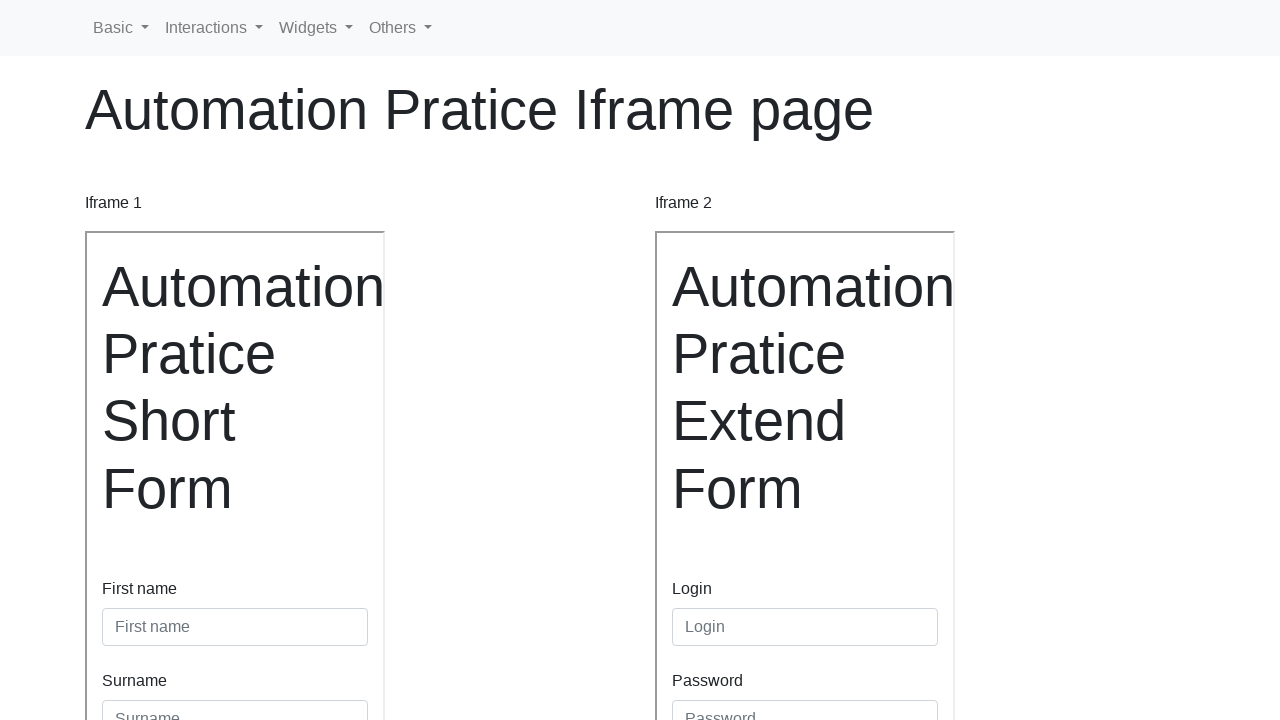

Located first iframe (iframe1)
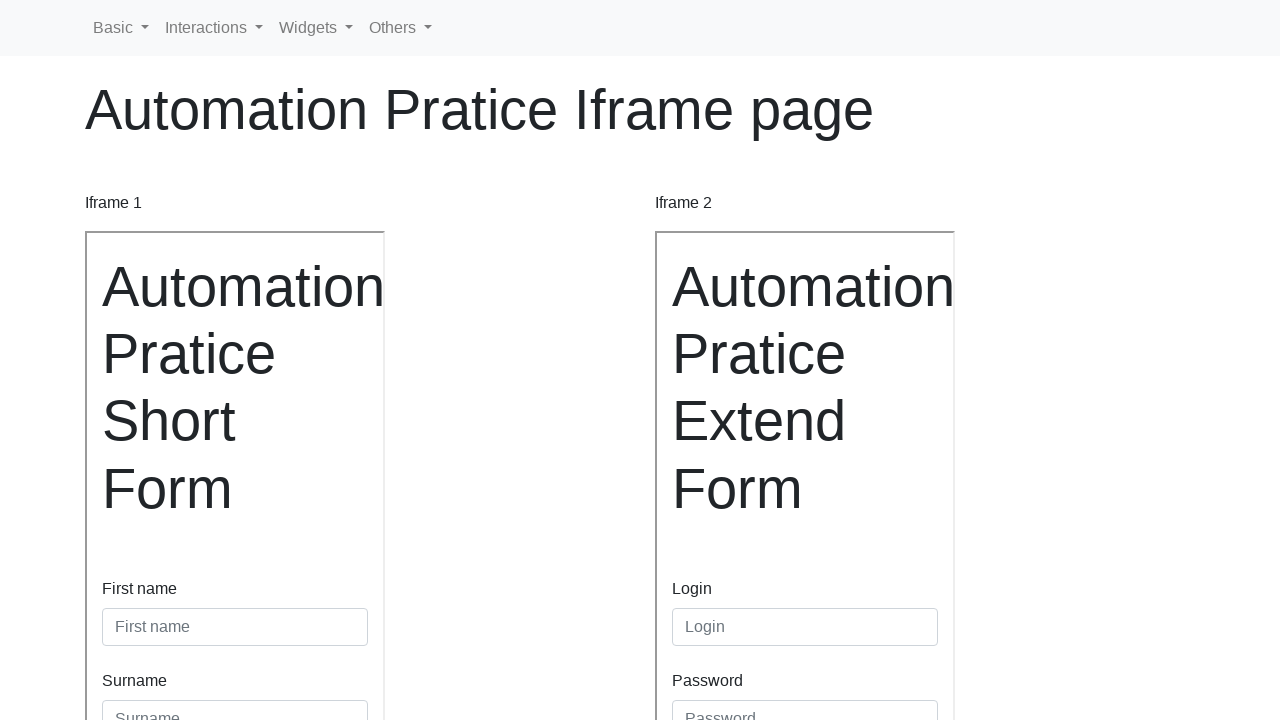

Cleared first name input field in first iframe on #inputFirstName3
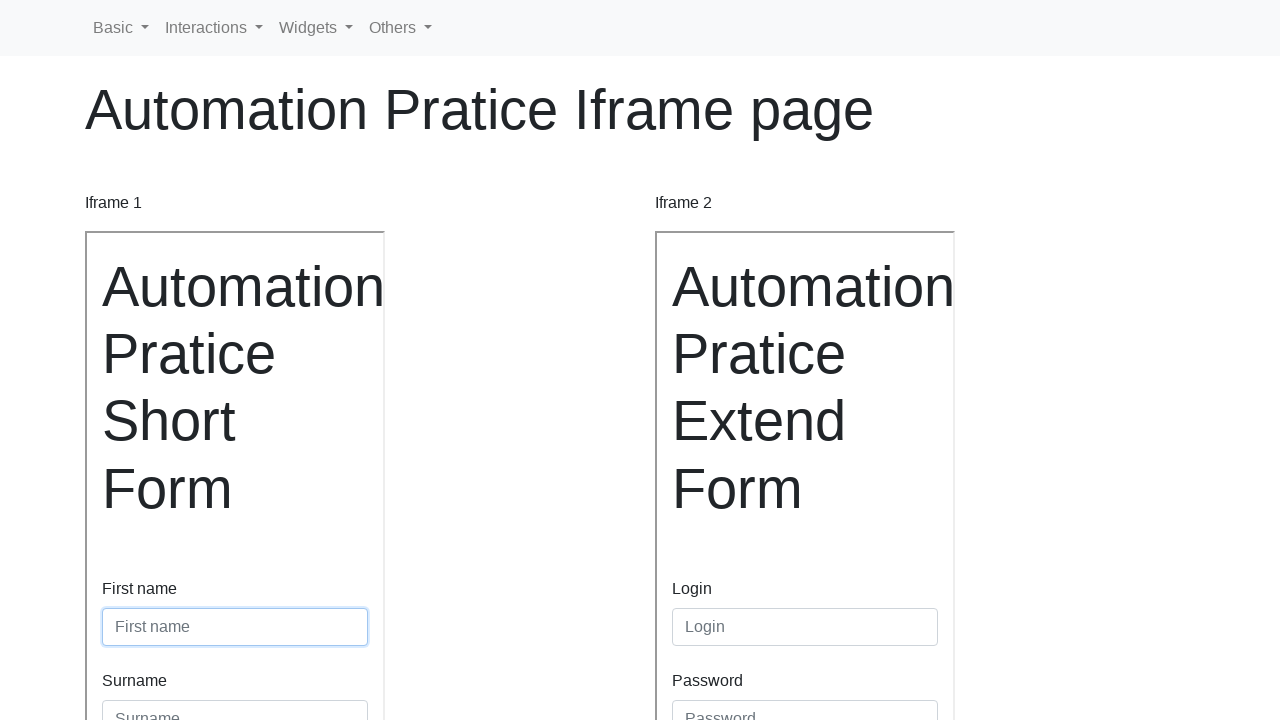

Filled first name field with 'Jan' in first iframe on #inputFirstName3
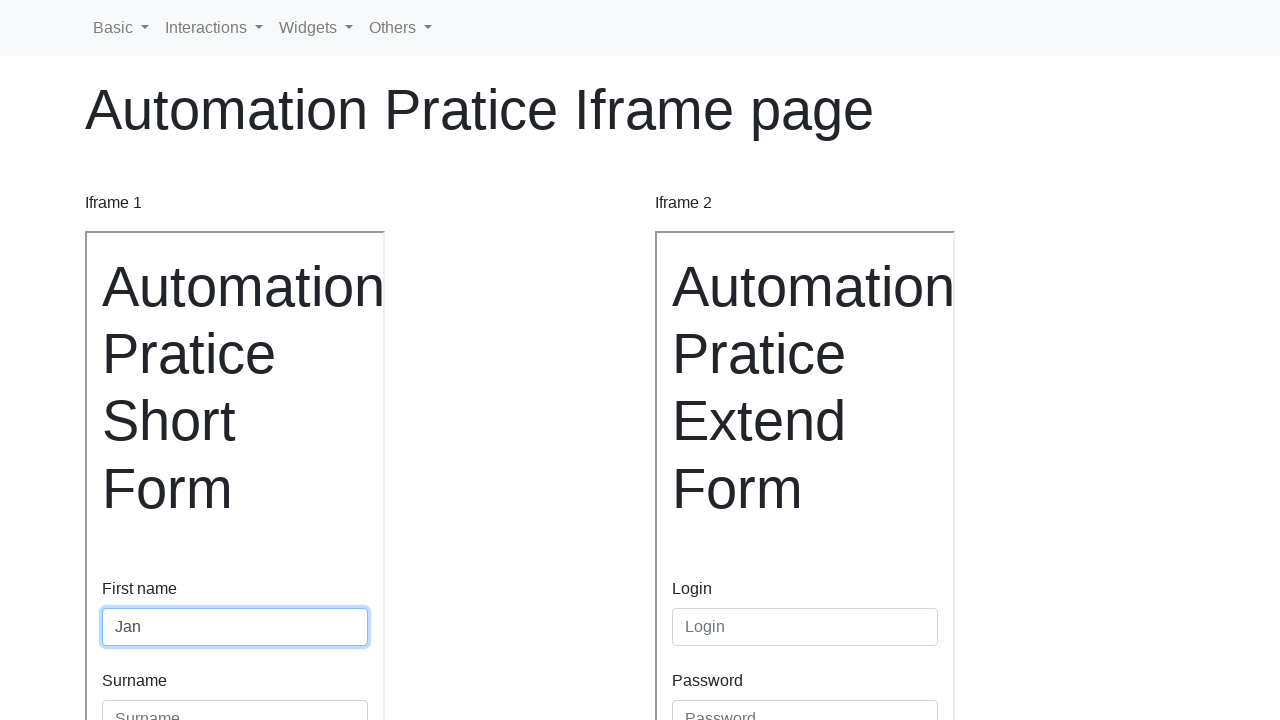

Located second iframe (iframe2)
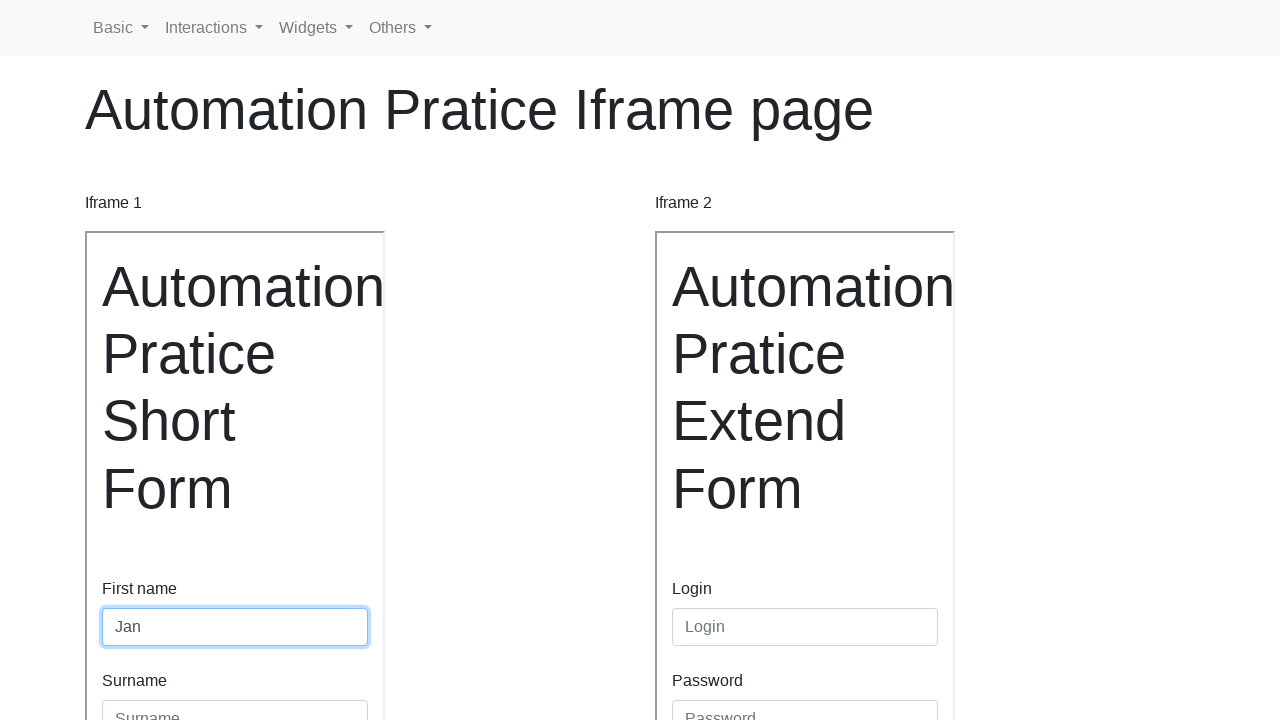

Filled login field with 'Jan' in second iframe on #inputLogin
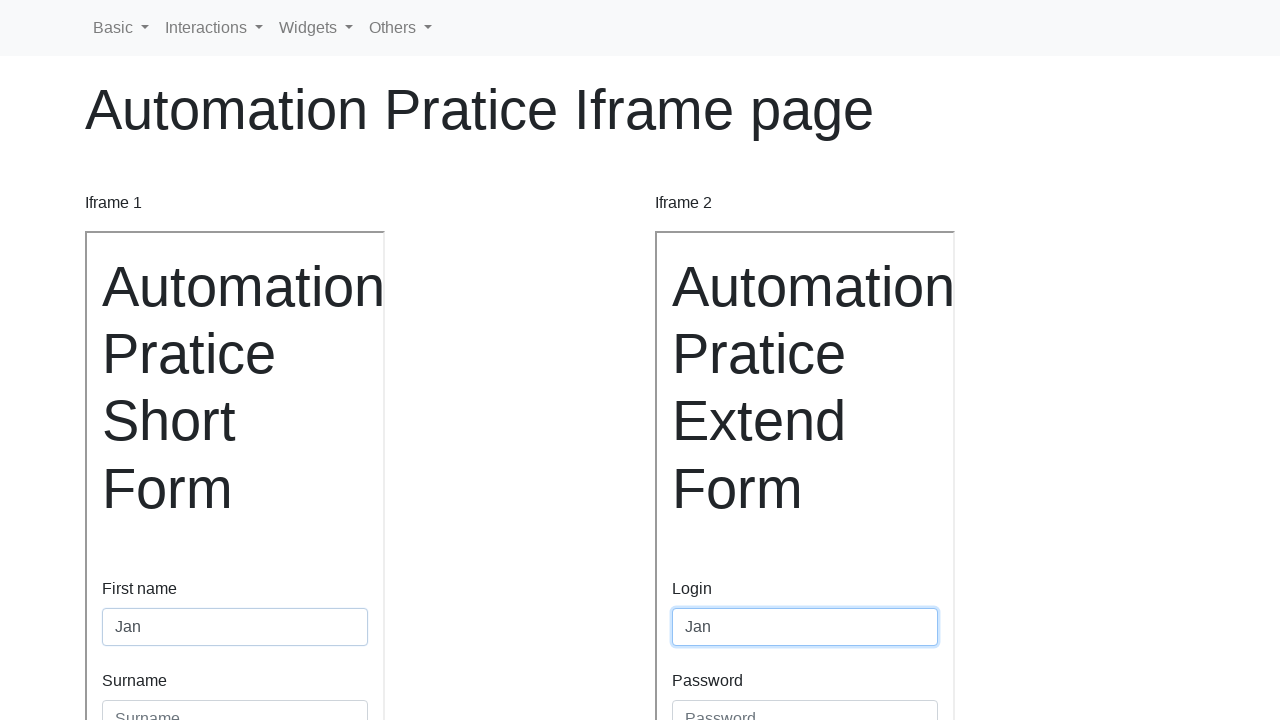

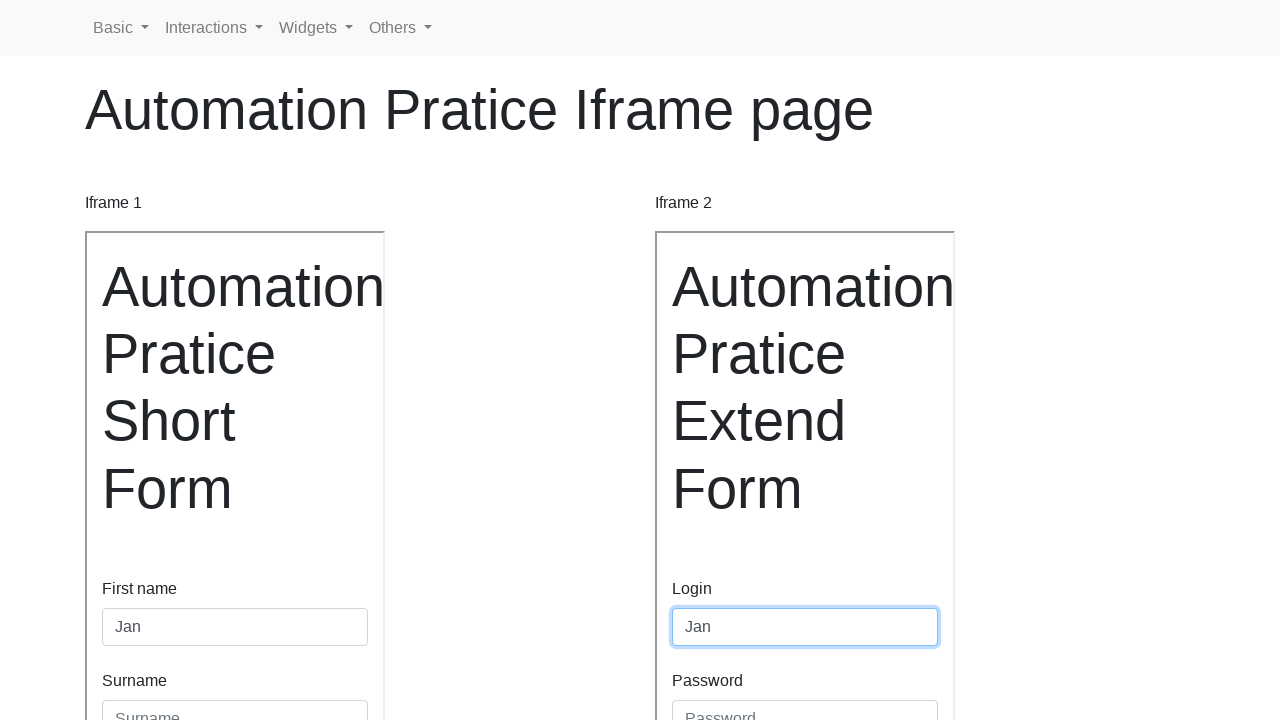